Tests the search functionality on the WebdriverIO documentation site by clicking the search button and entering a search query.

Starting URL: https://webdriver.io/

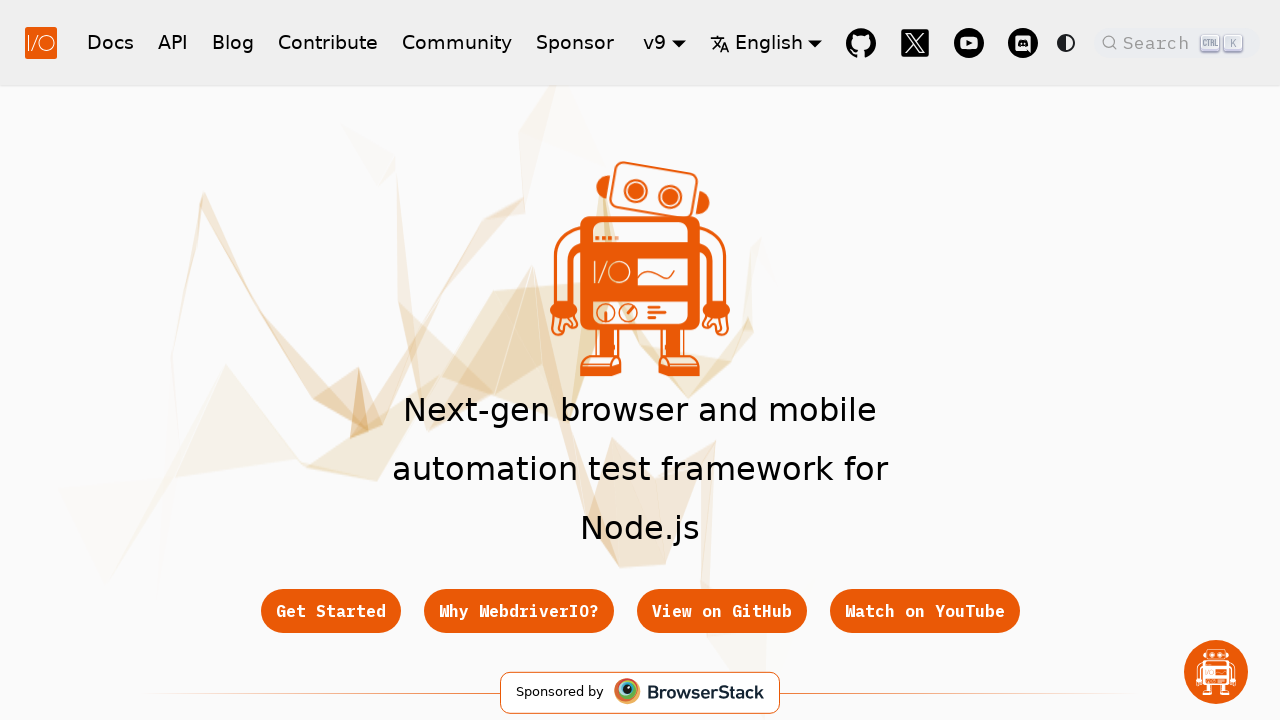

Clicked the search button placeholder on WebdriverIO documentation site at (1159, 42) on [class="DocSearch-Button-Placeholder"]
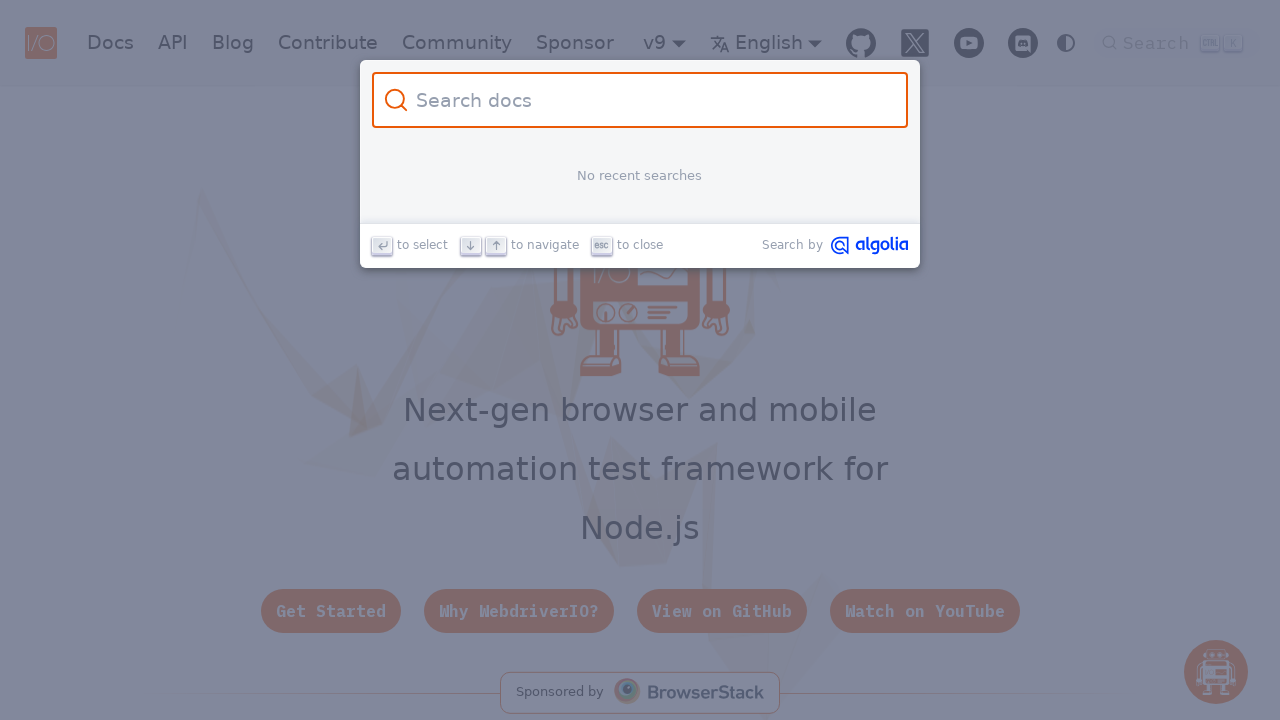

Search input field appeared
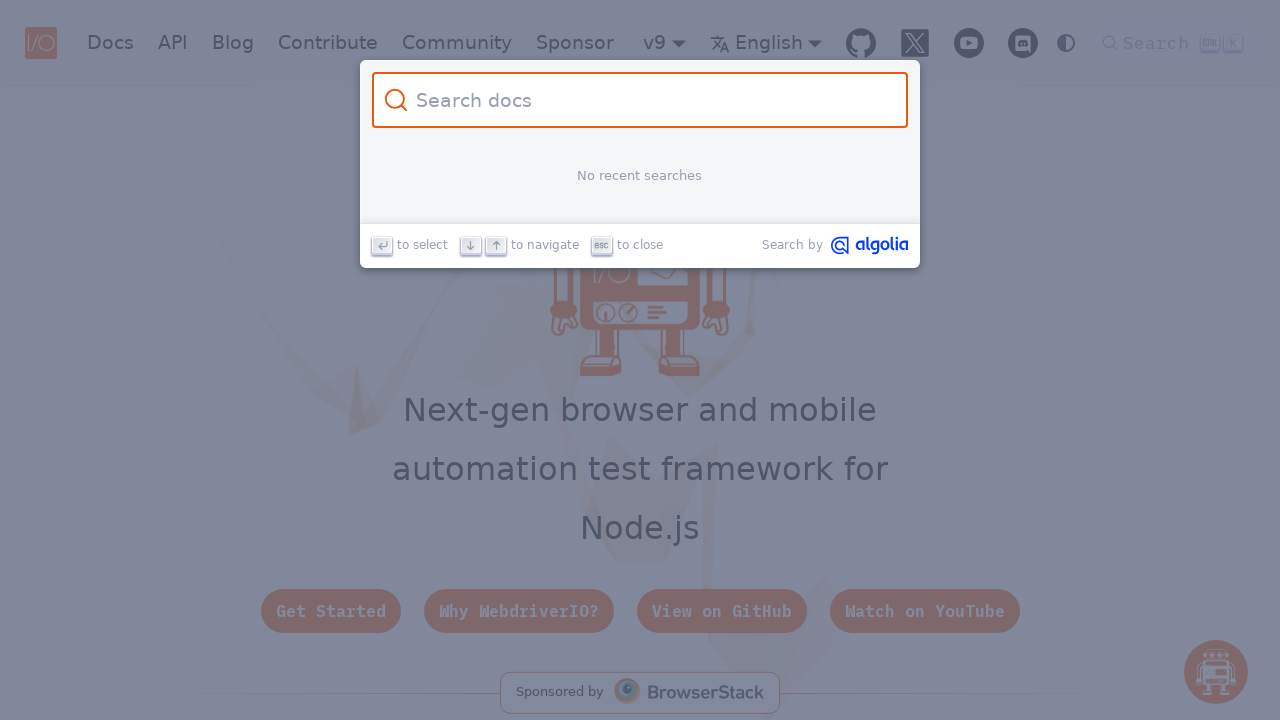

Entered search query 'browser automation testing' in search field on [class="DocSearch-Input"]
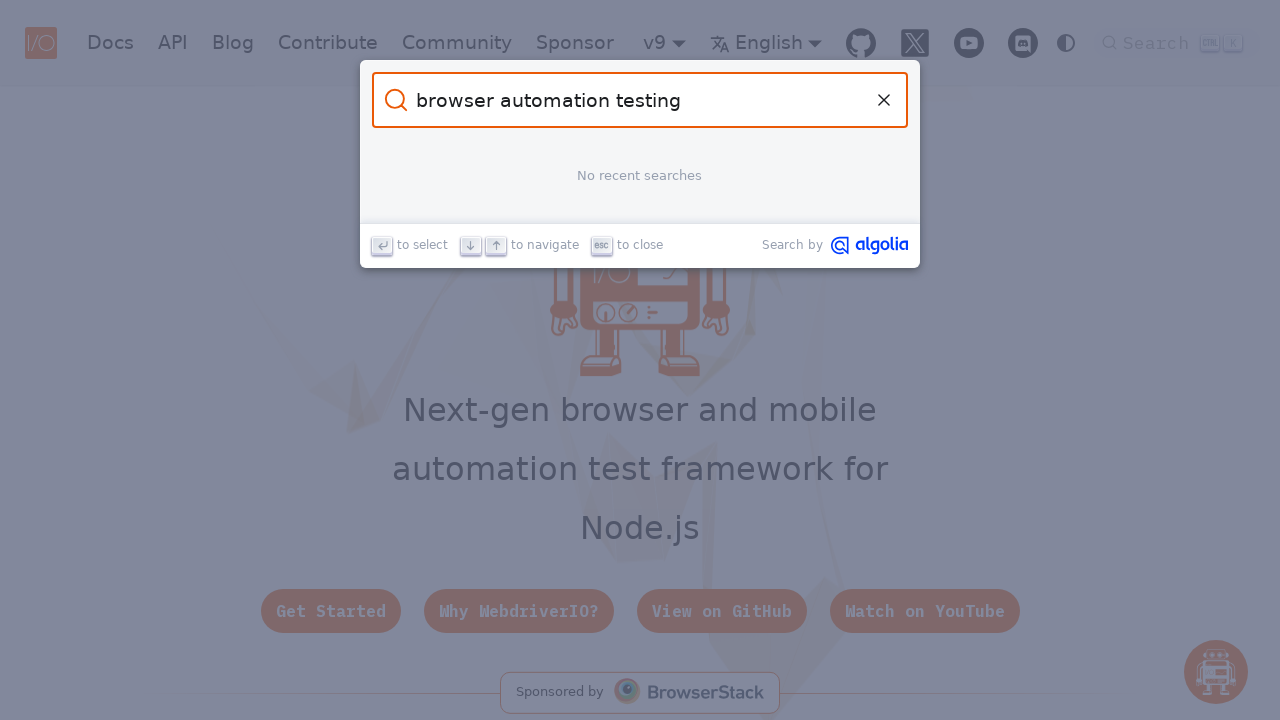

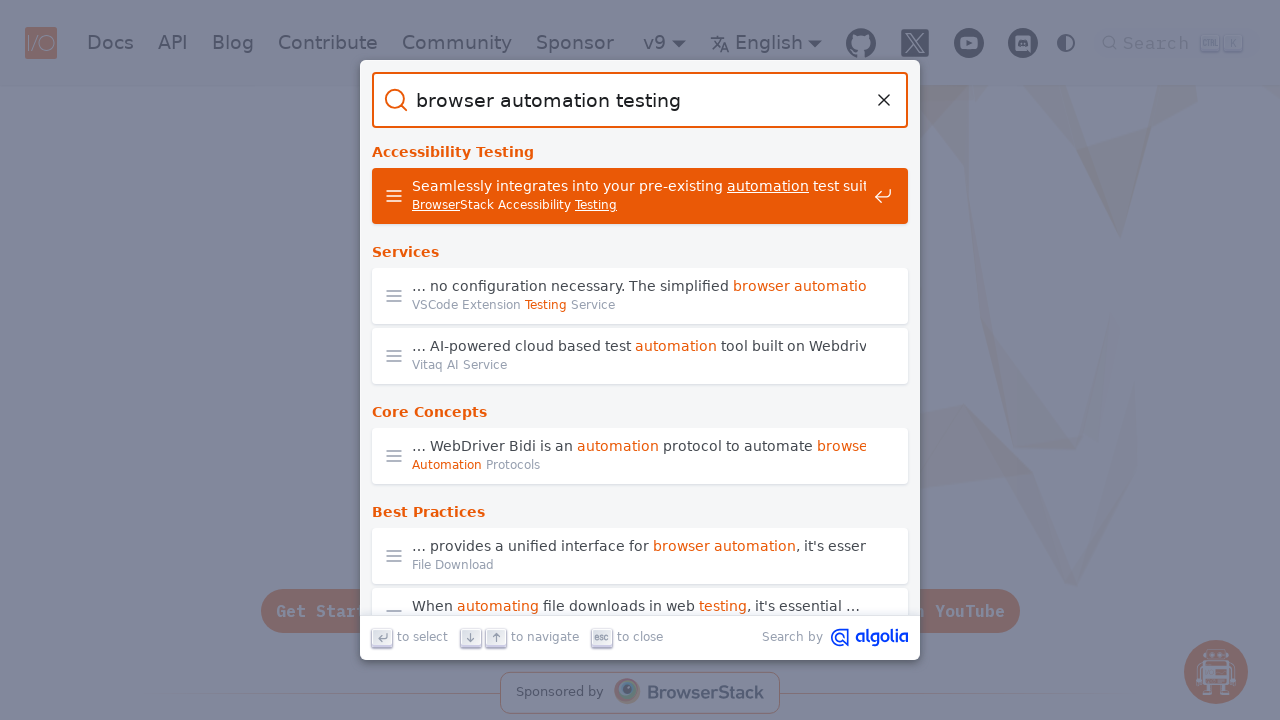